Tests an autocomplete input field by typing a partial query "ind" and using keyboard navigation (arrow down keys) to select from the suggestions dropdown.

Starting URL: http://qaclickacademy.com/practice.php

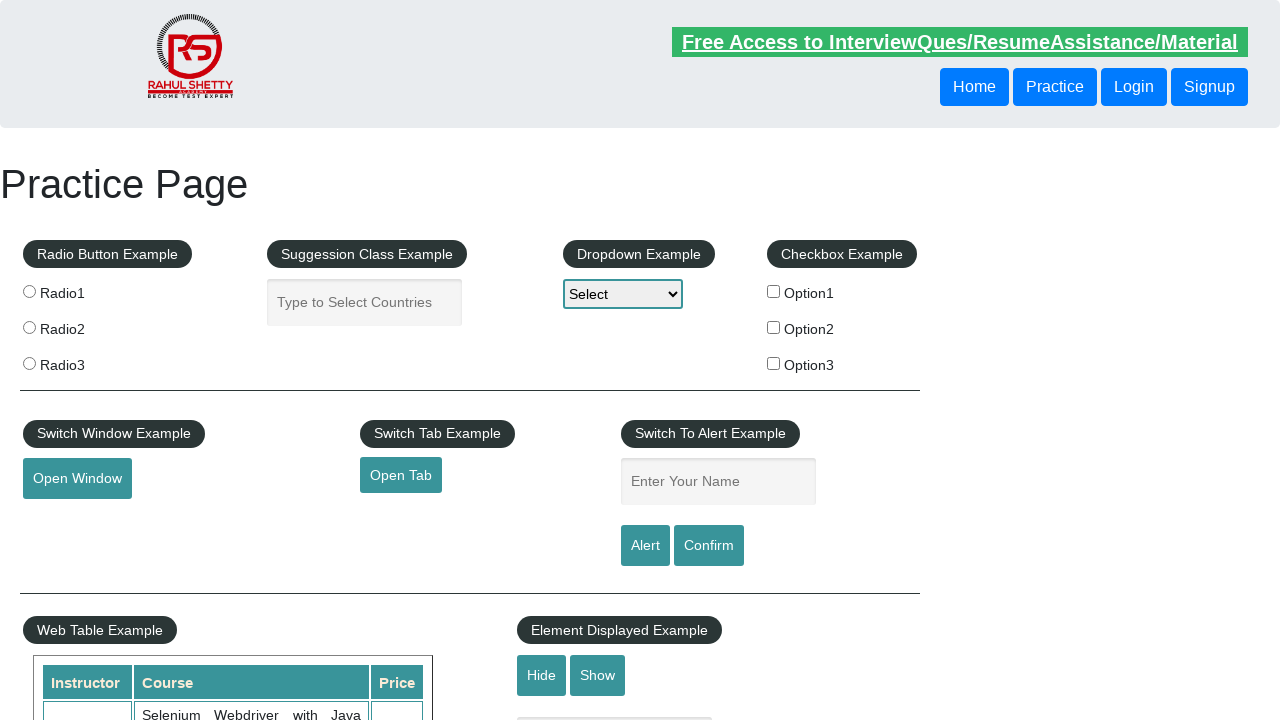

Filled autocomplete field with partial query 'ind' on #autocomplete
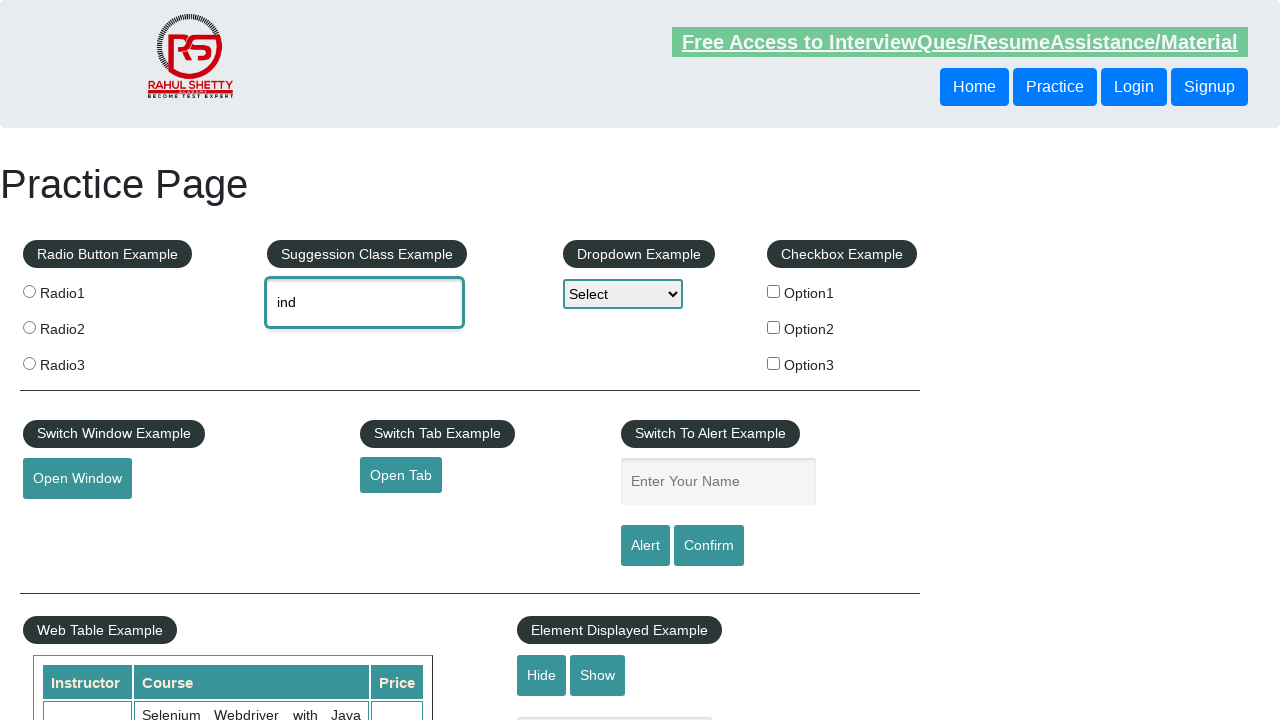

Waited 2000ms for autocomplete suggestions to appear
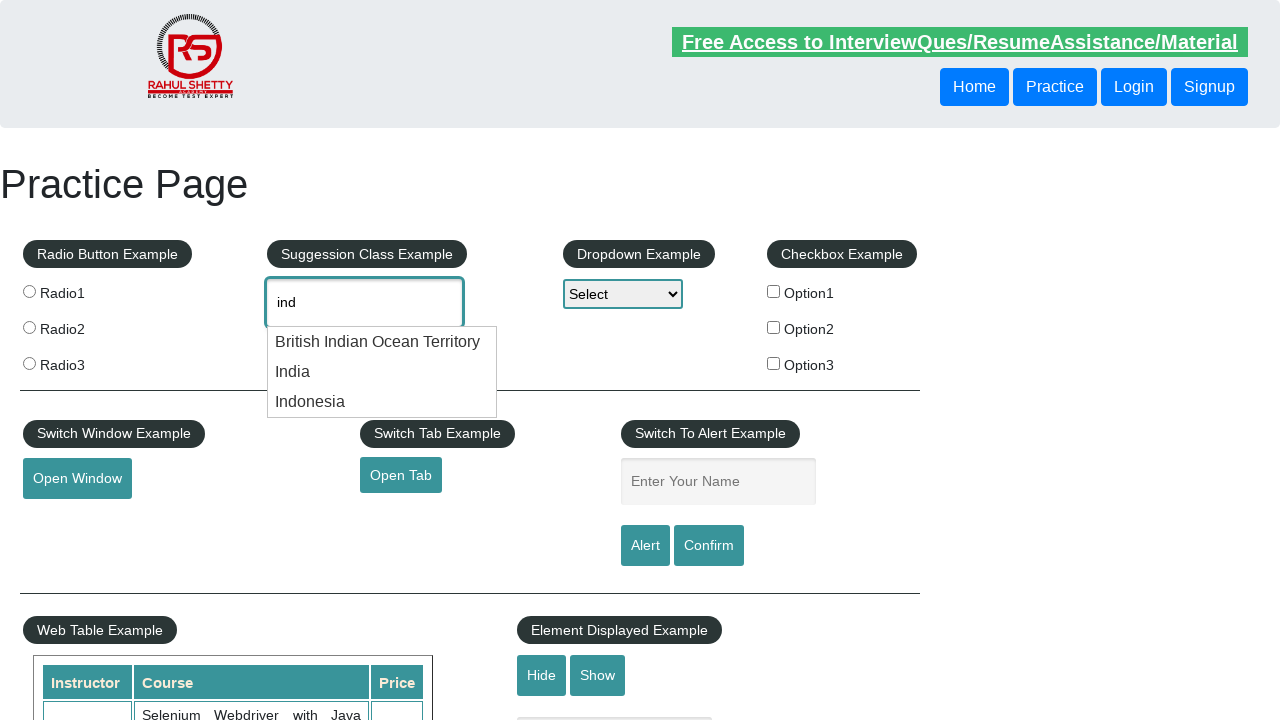

Pressed ArrowDown key to navigate to first suggestion on #autocomplete
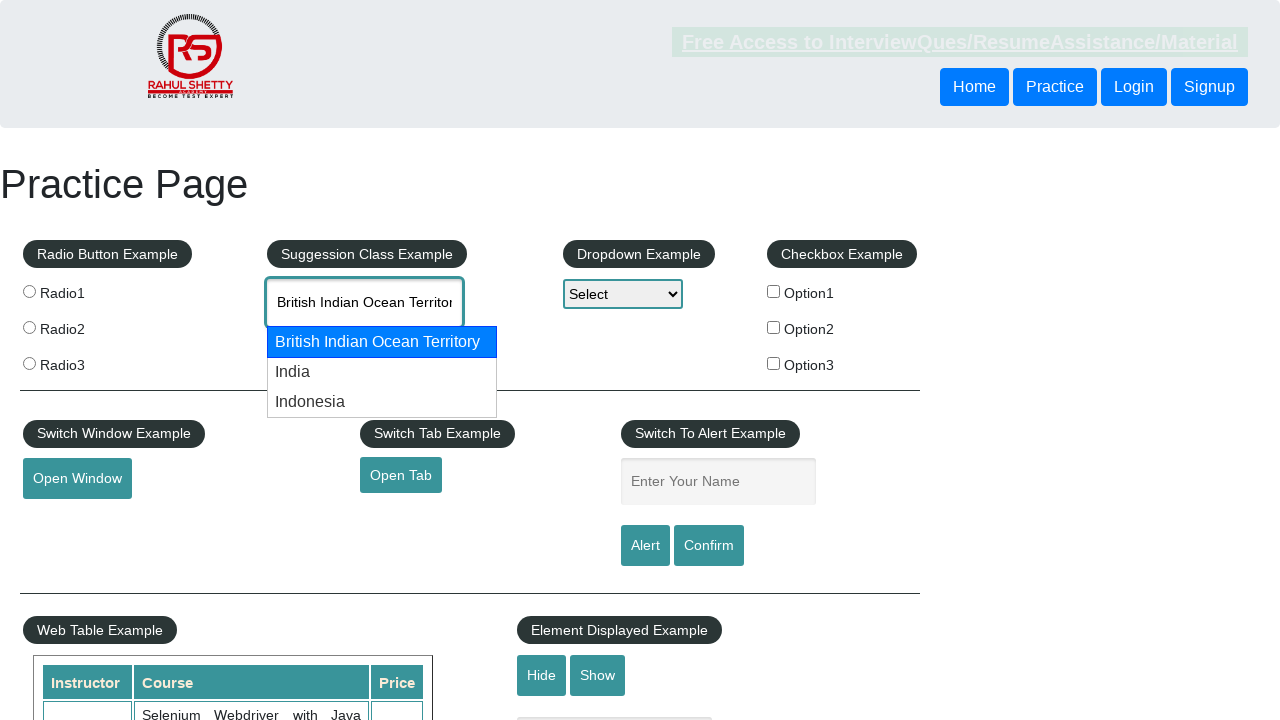

Pressed ArrowDown key to navigate to second suggestion on #autocomplete
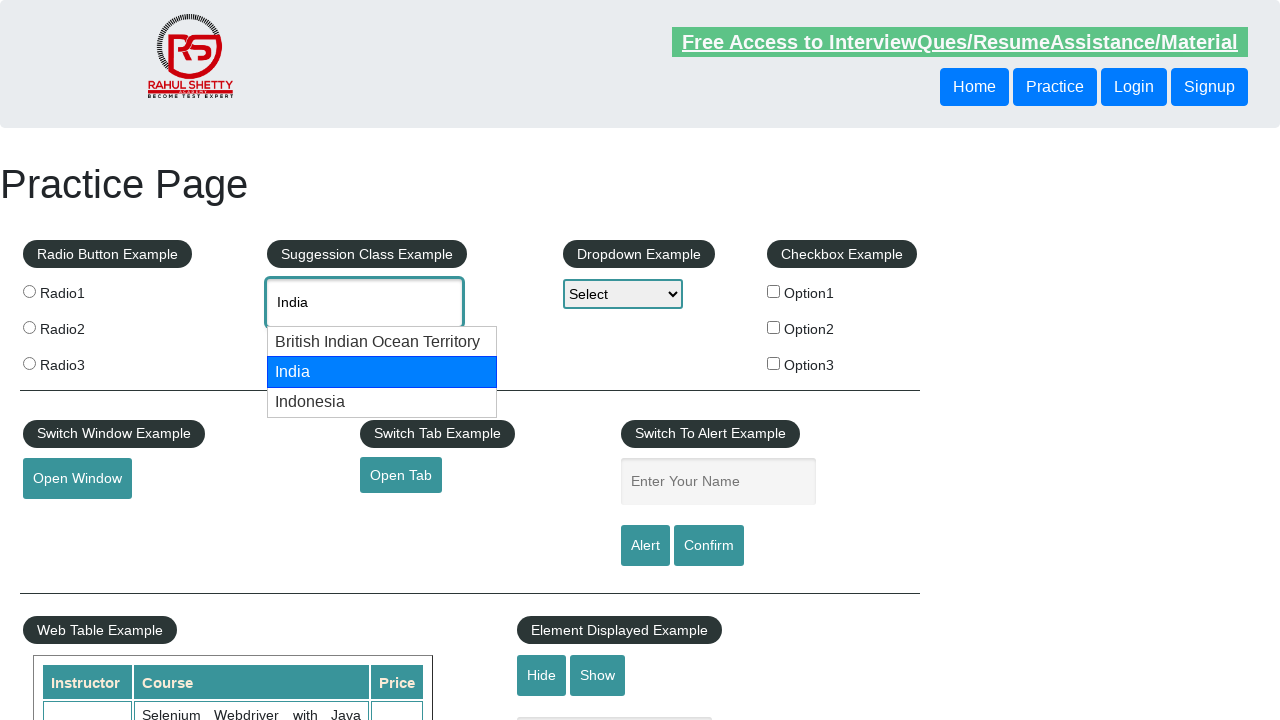

Retrieved selected autocomplete value: 'None'
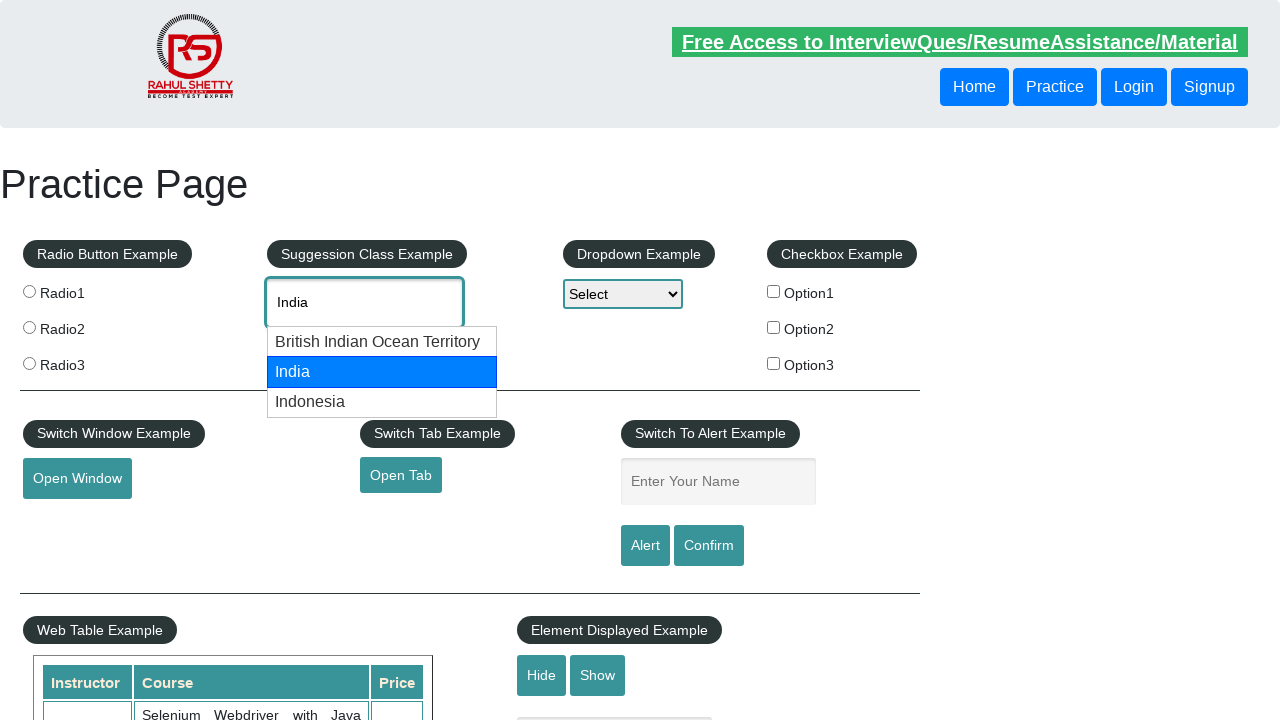

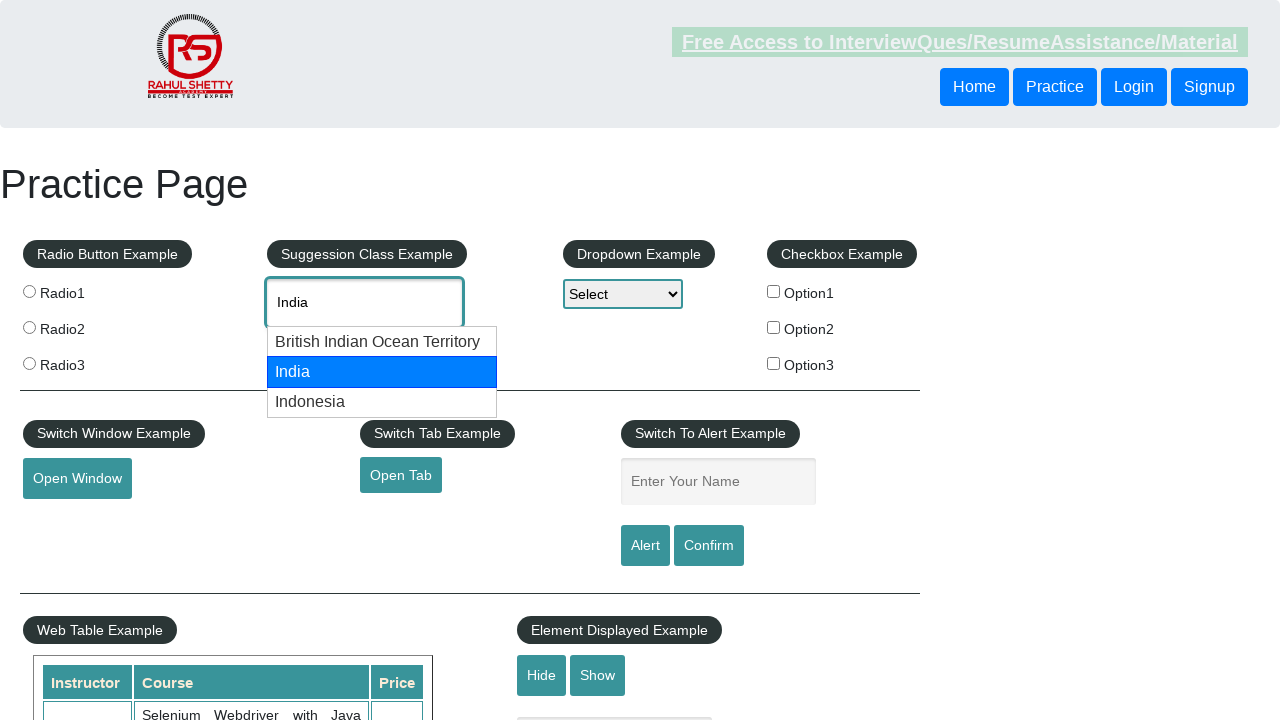